Tests GitHub search functionality by clicking on the search input, entering a search query "Selenium", and submitting the search.

Starting URL: https://www.github.com

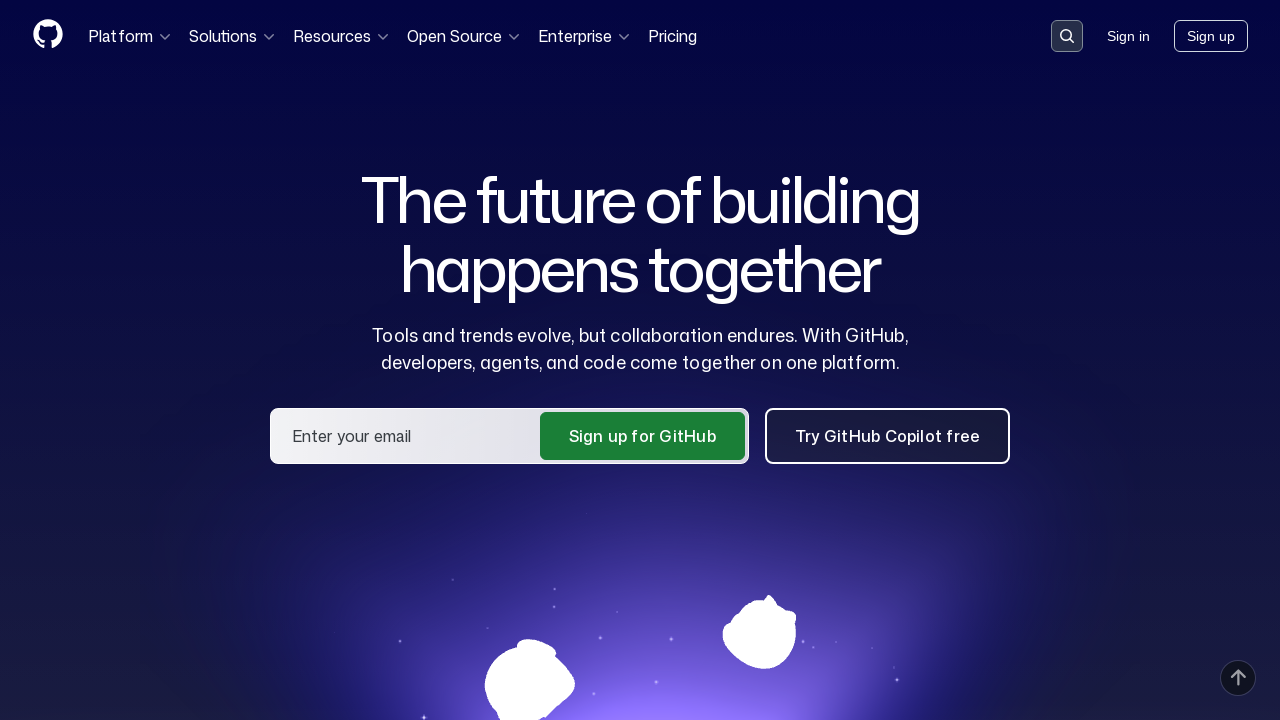

Clicked on the search input field to activate it at (1067, 36) on .search-input
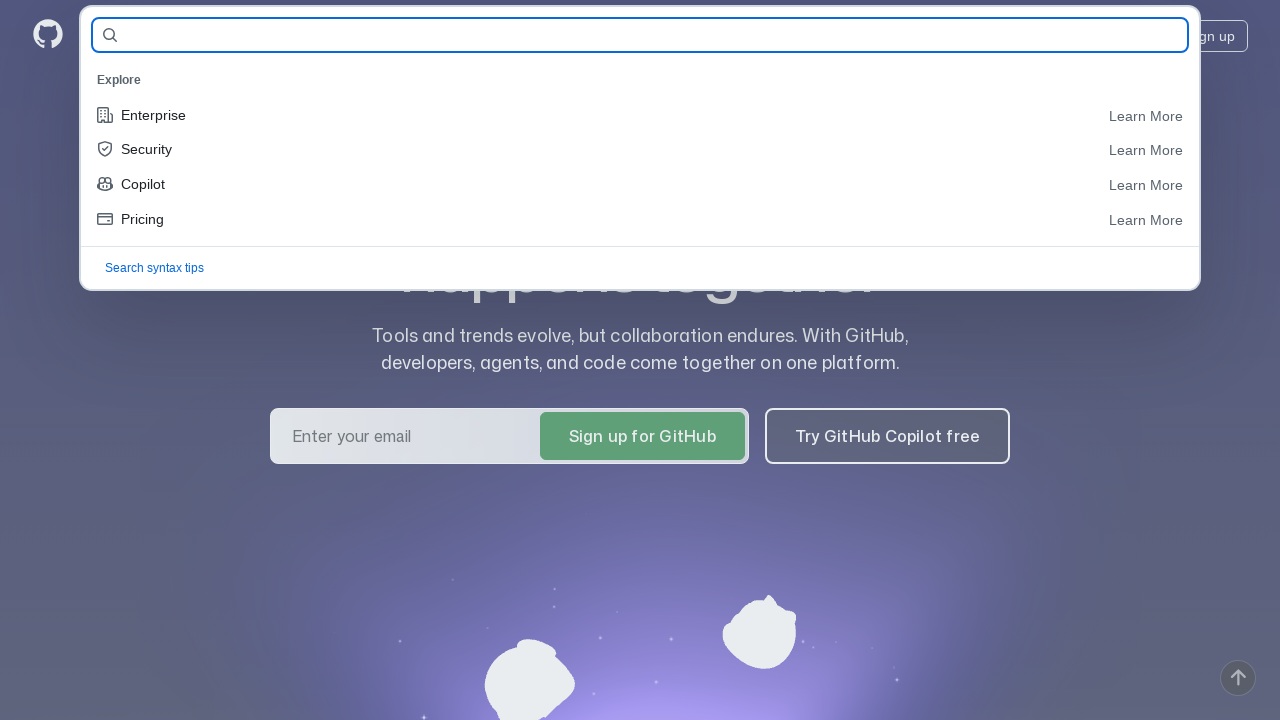

Filled search field with 'Selenium' on #query-builder-test
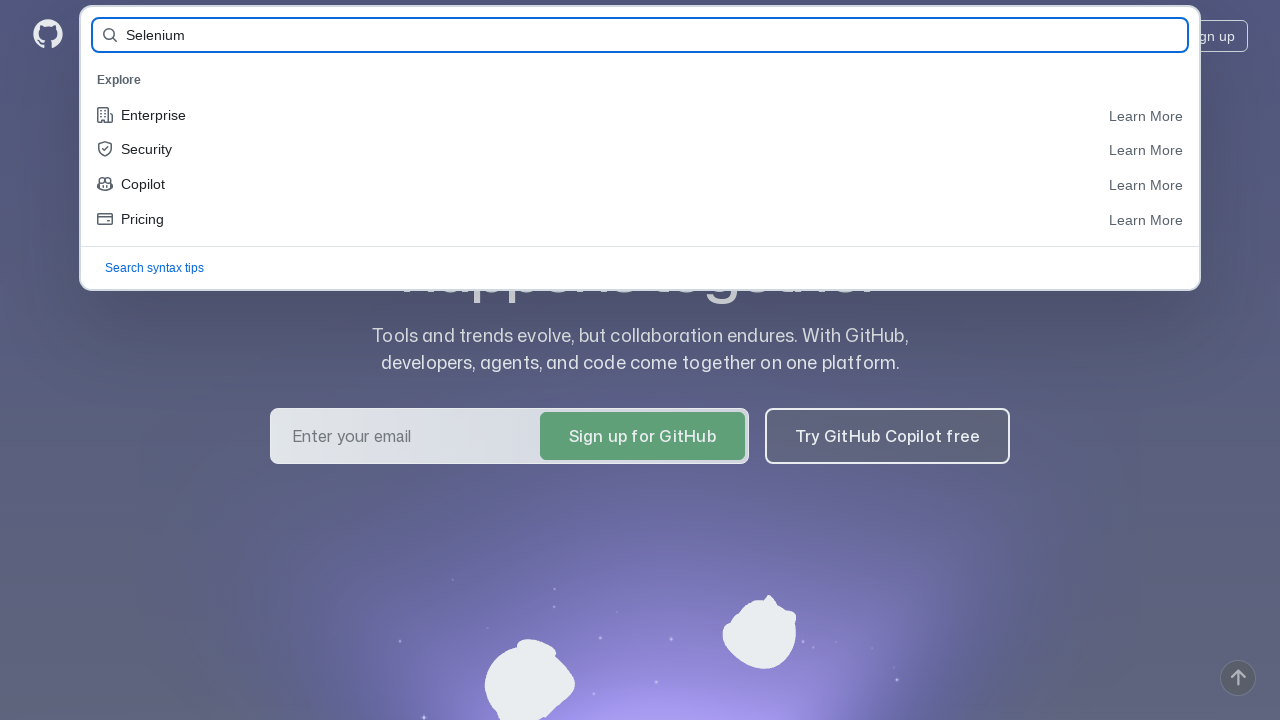

Pressed Enter to submit the search query on #query-builder-test
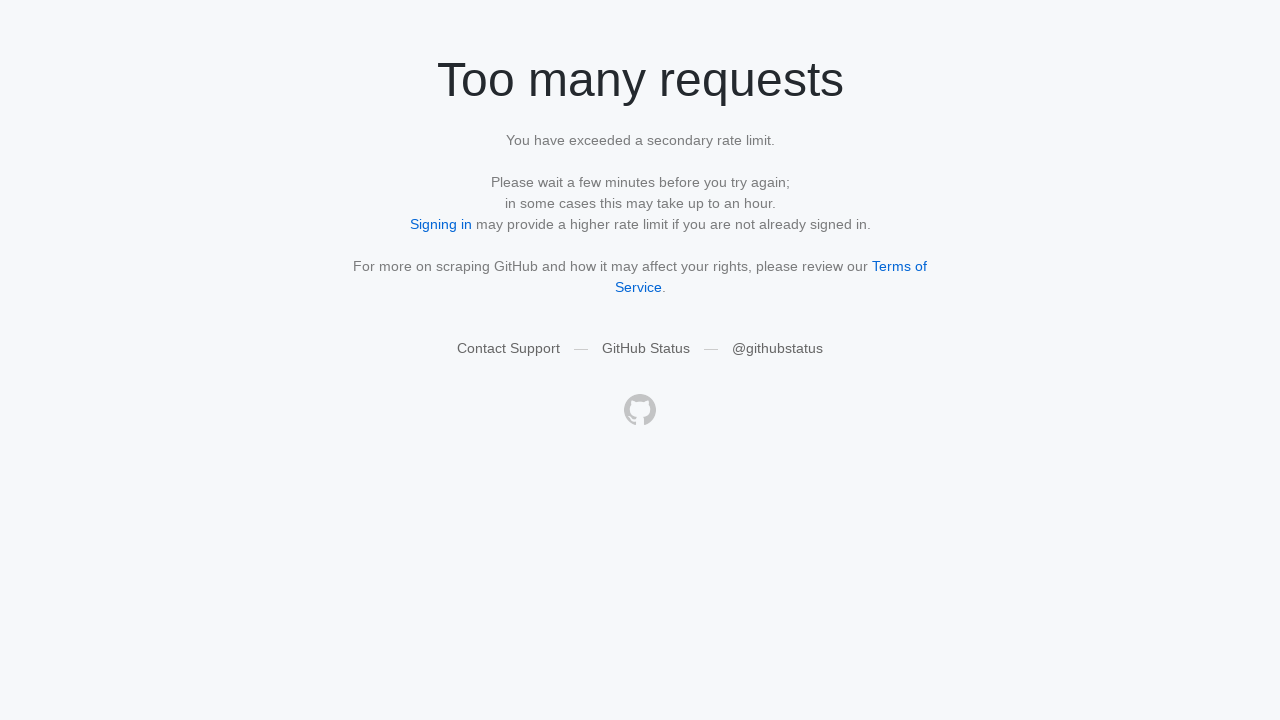

Search results page loaded successfully
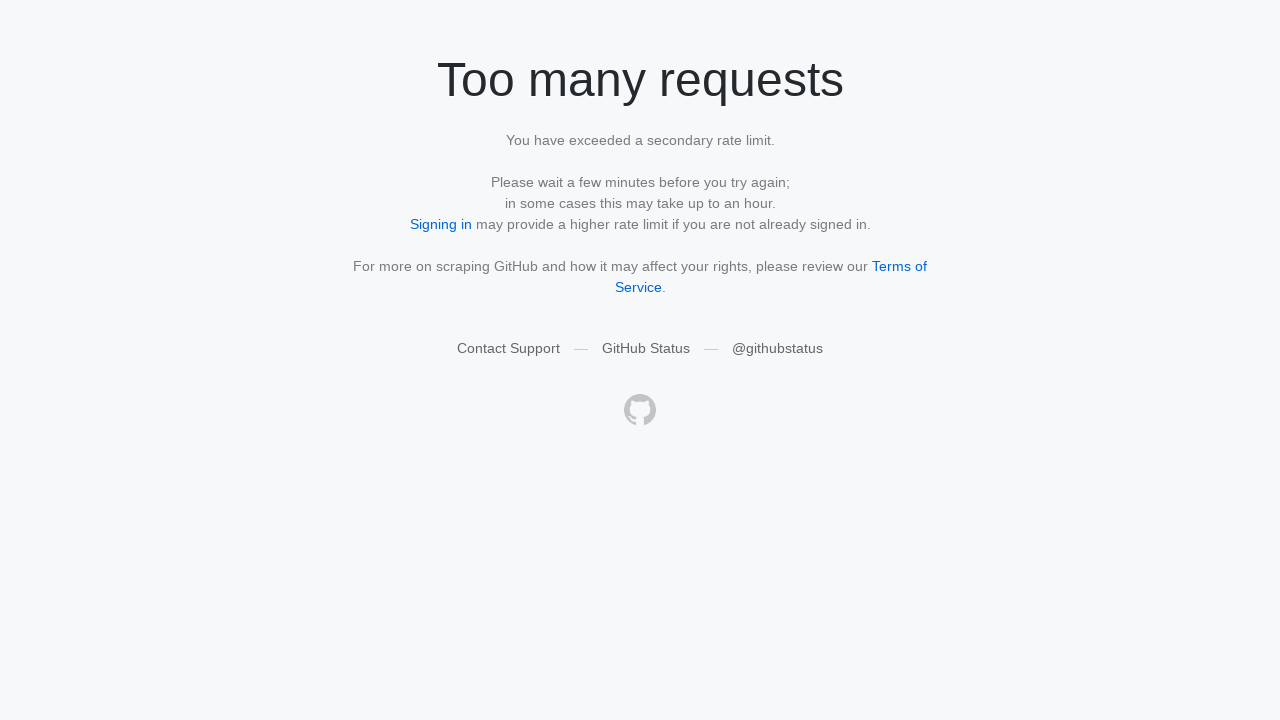

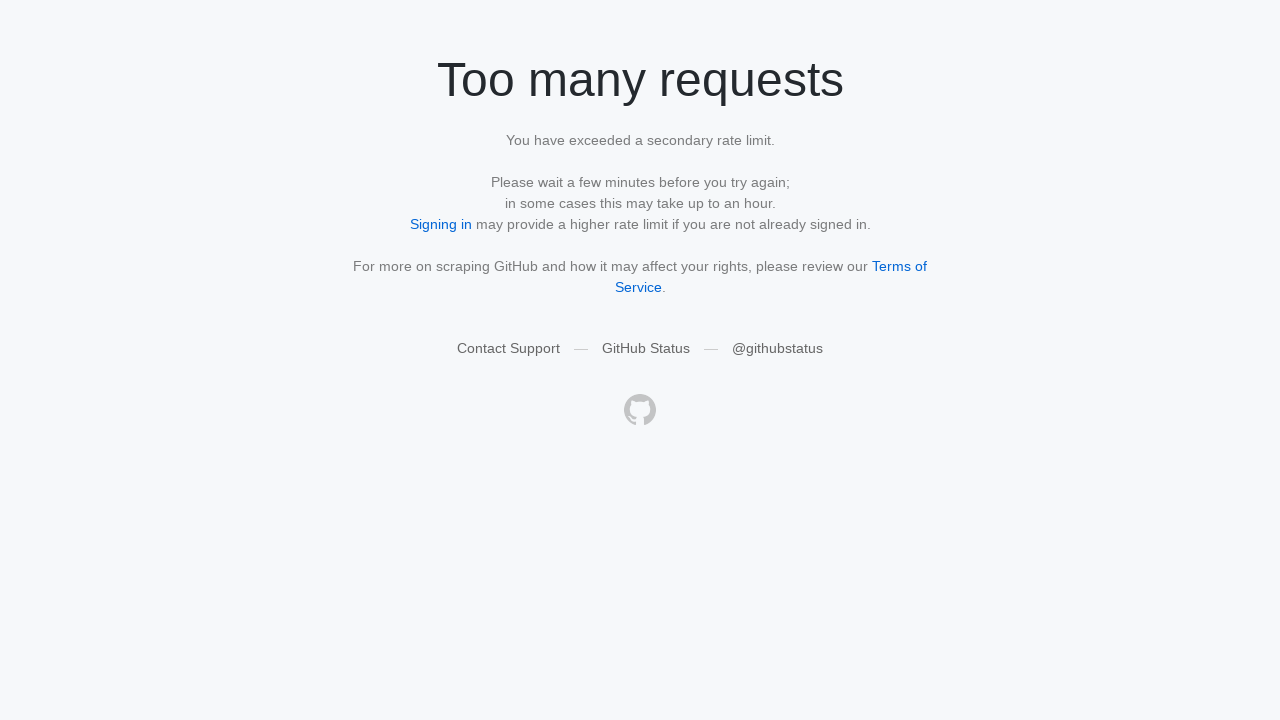